Tests a slow calculator by clearing delay, entering numbers 4 and 7, performing addition, and verifying the result equals 11

Starting URL: https://bonigarcia.dev/selenium-webdriver-java/slow-calculator.html

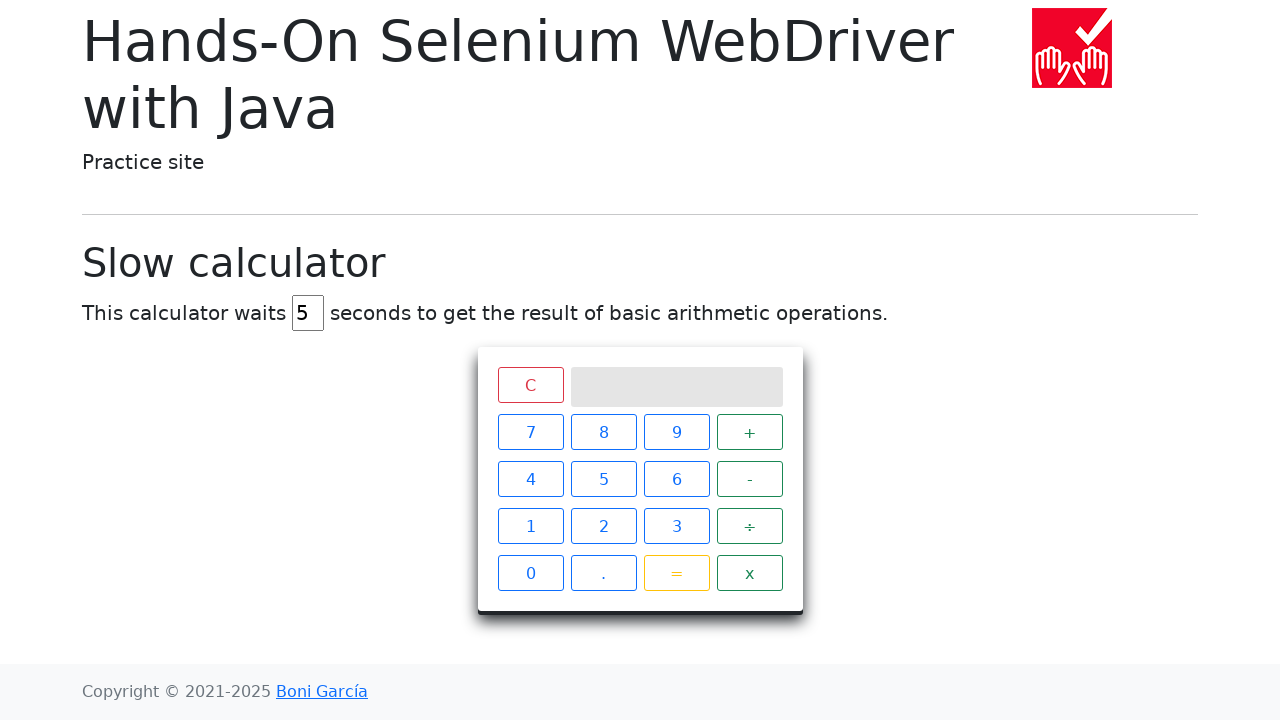

Cleared delay field and set to 0 on #delay
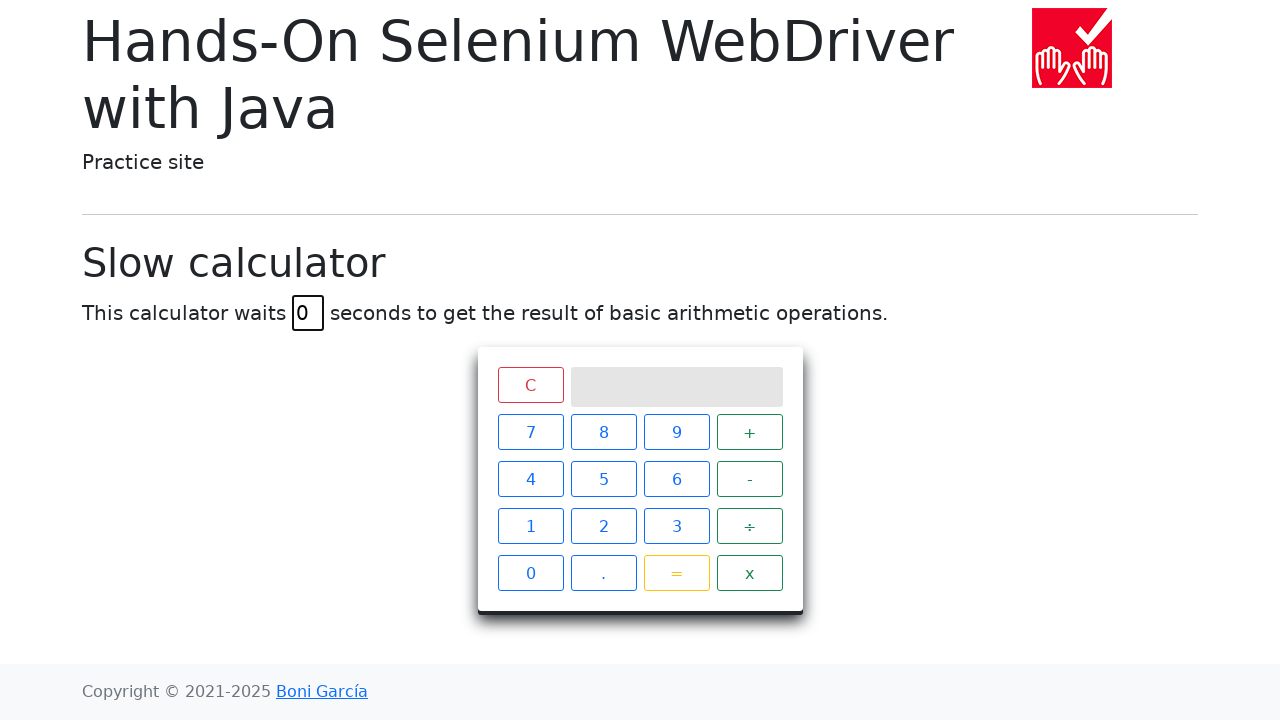

Clicked first operand (4) at (530, 479) on xpath=//span[contains(@class, 'btn-outline-primary') and text() = '4']
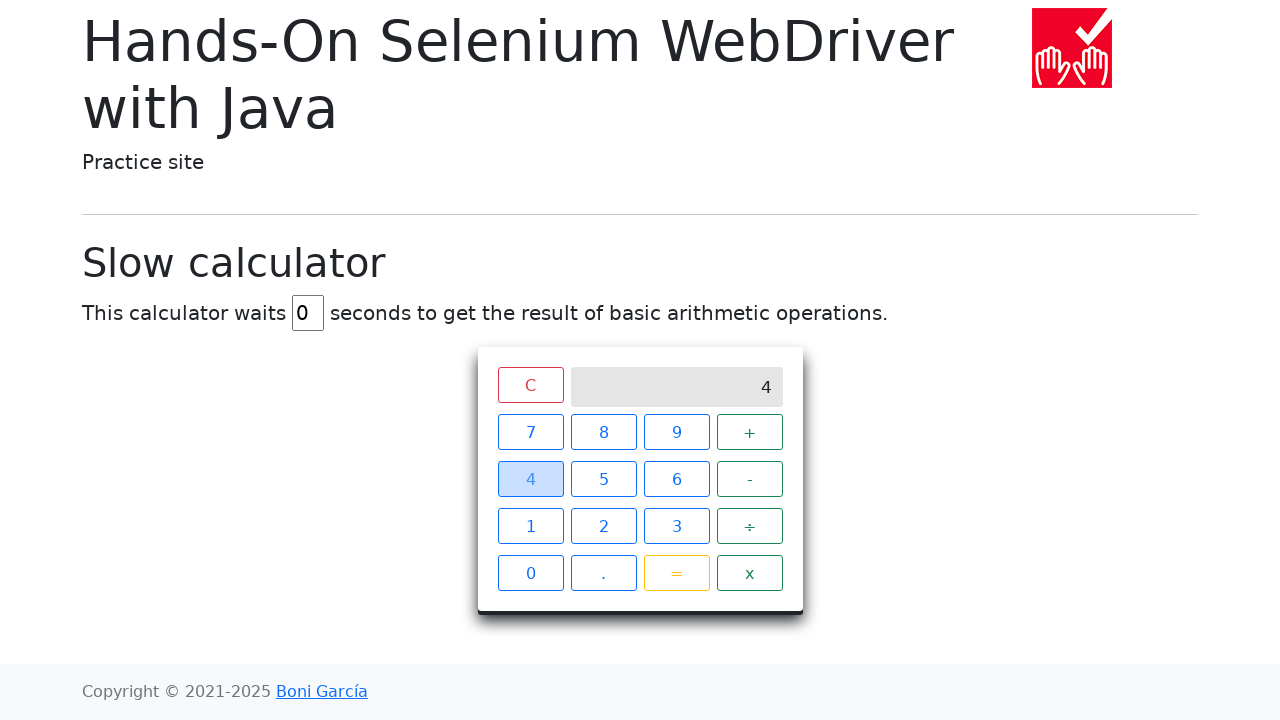

Clicked plus operator at (750, 432) on xpath=//span[contains(@class, 'operator') and text() = '+']
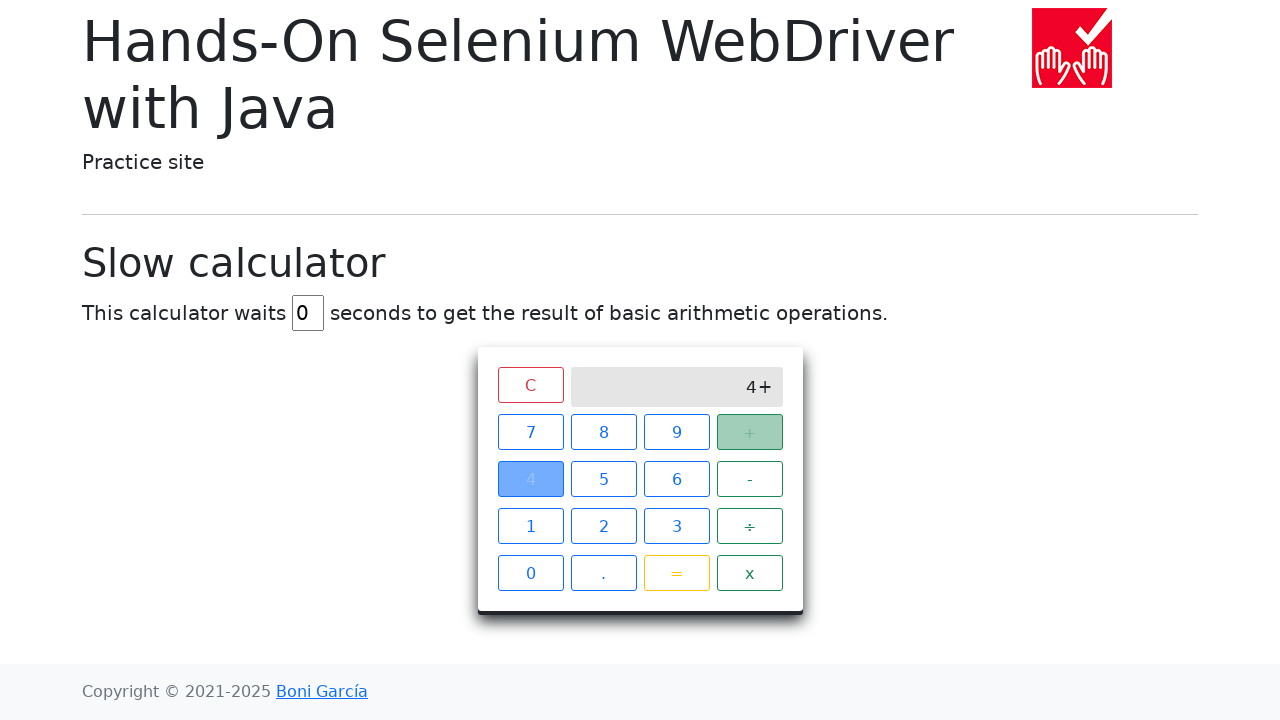

Clicked second operand (7) at (530, 432) on xpath=//span[contains(@class, 'btn-outline-primary') and text() = '7']
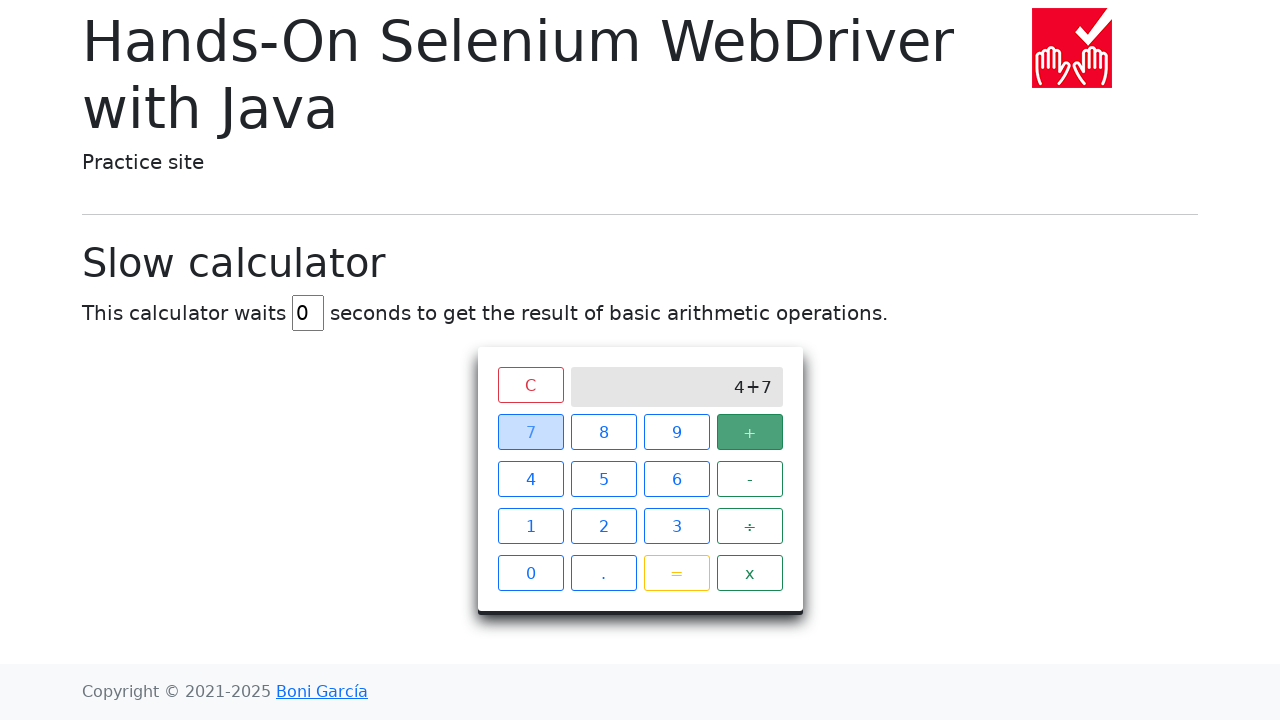

Clicked equals sign at (676, 573) on xpath=//span[contains(@class, 'btn-outline-warning') and text() = '=']
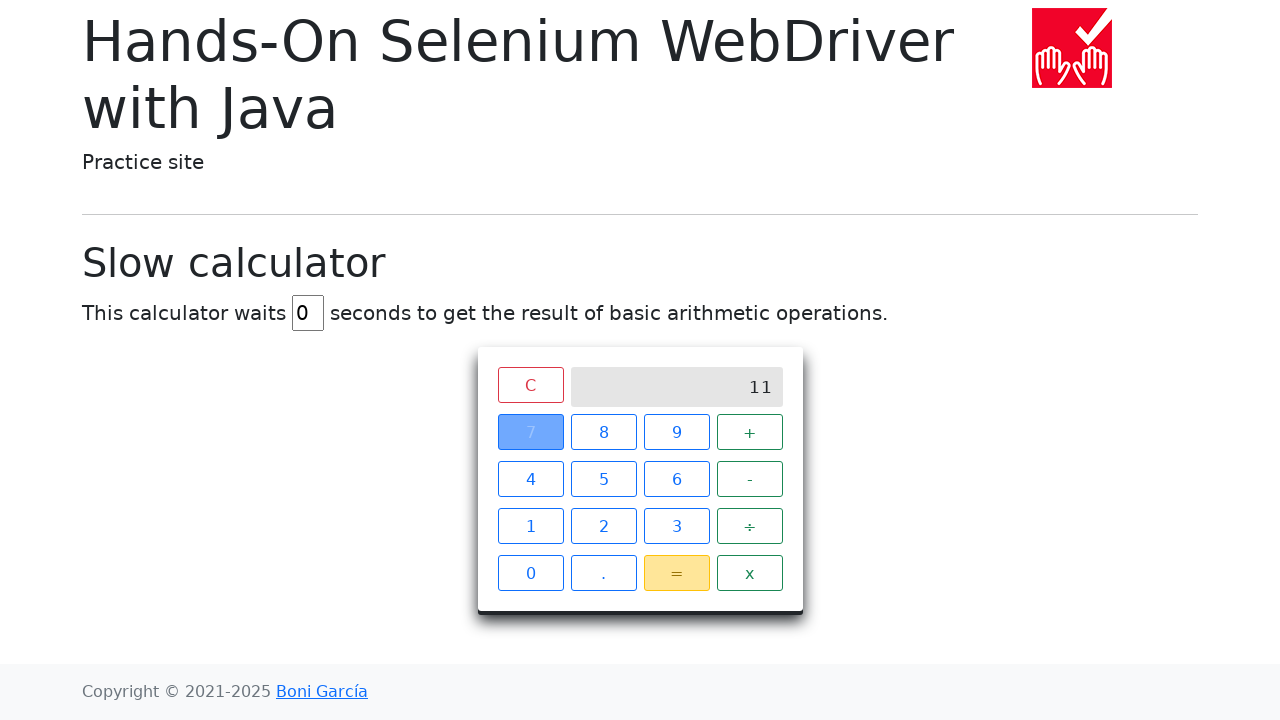

Result (11) appeared on calculator screen
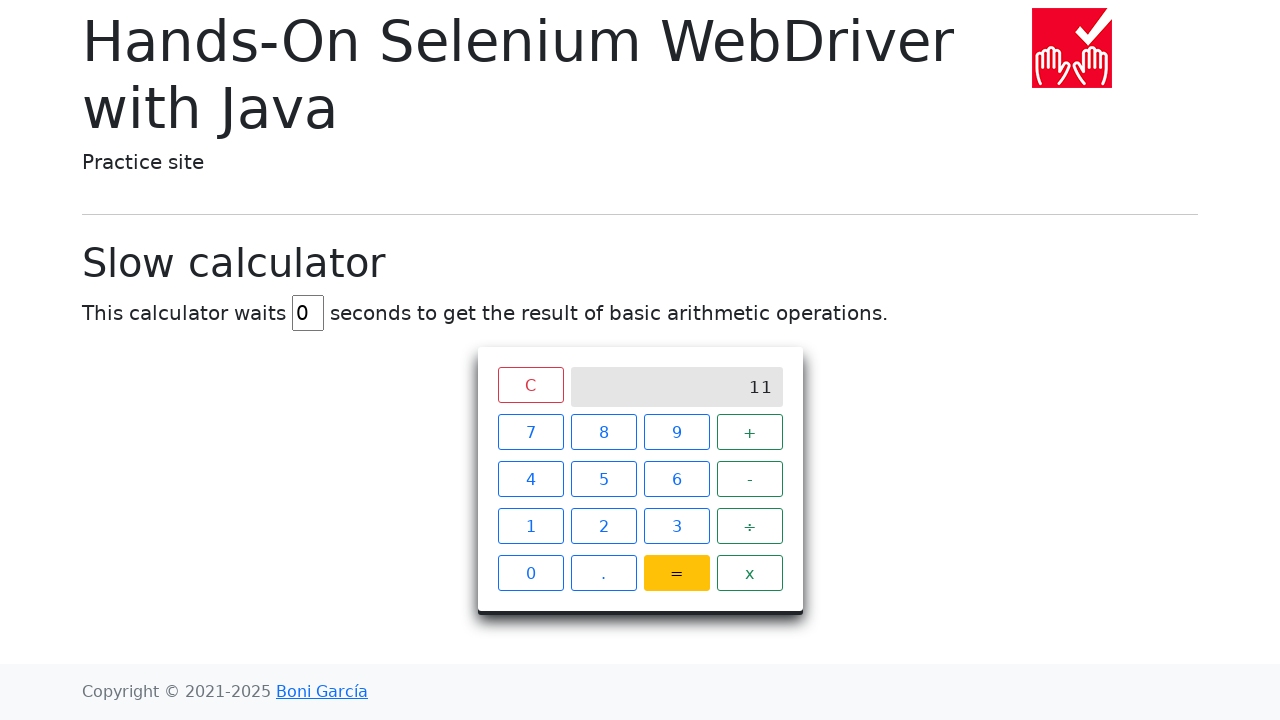

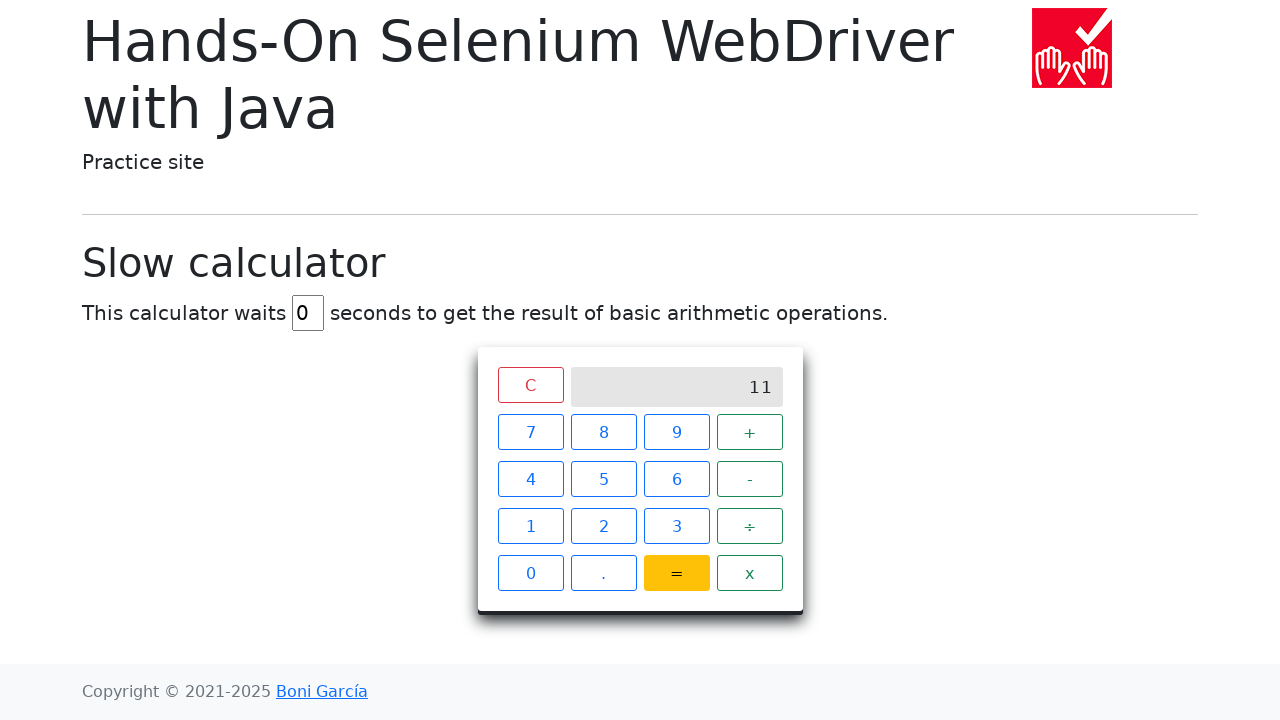